Tests a user registration form by filling out name, email, password, checkbox, dropdown selection, radio button, and date of birth fields, then submits the form.

Starting URL: https://rahulshettyacademy.com/angularpractice/

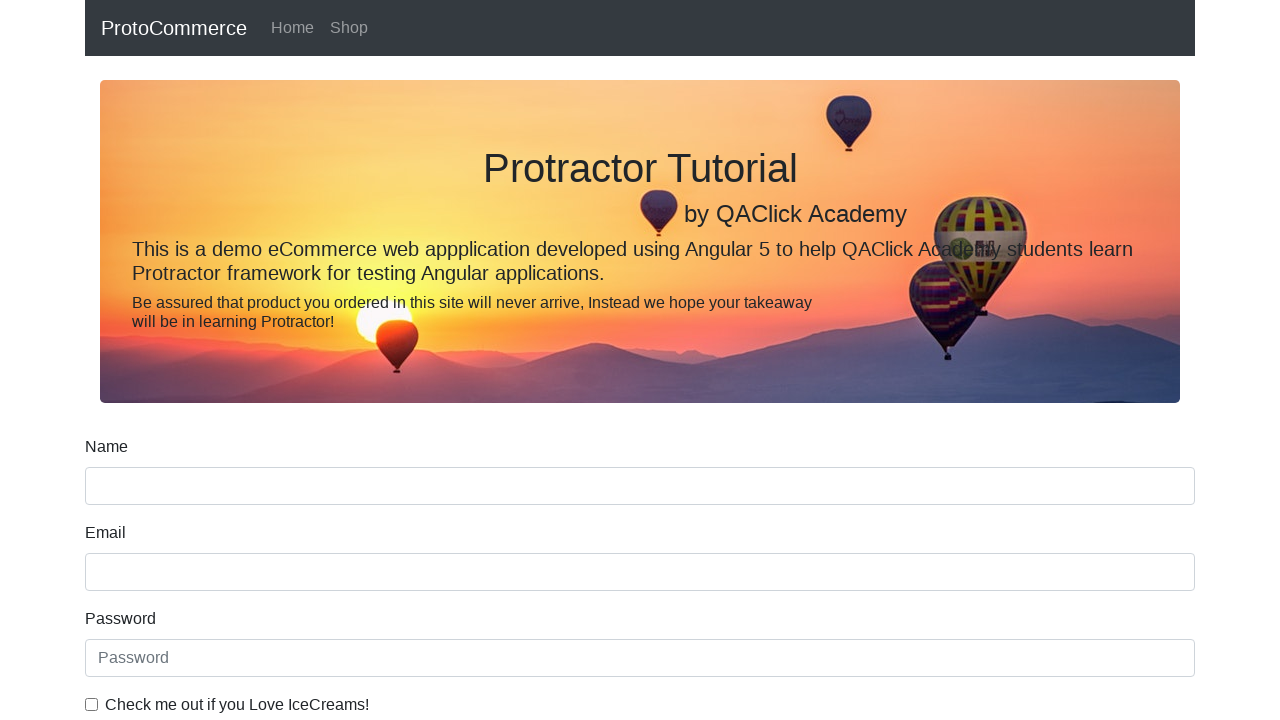

Clicked on name input field at (640, 486) on input[name='name']
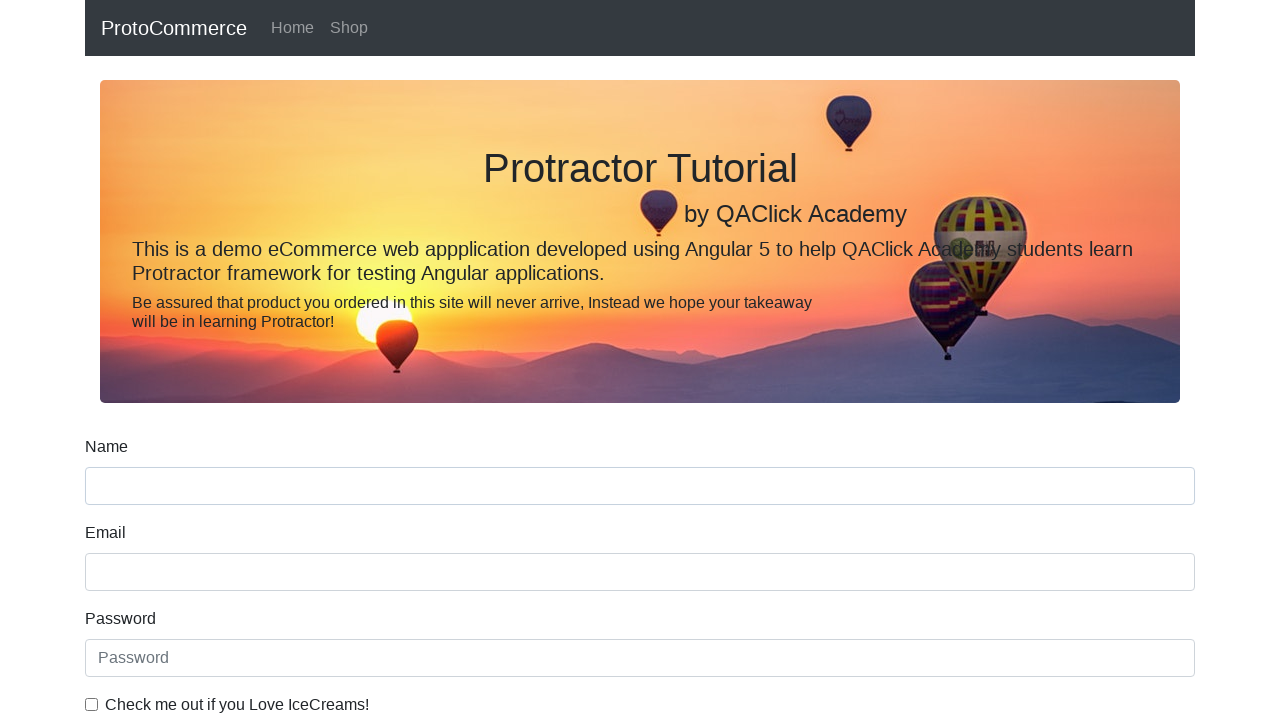

Filled name field with 'John' on input[name='name']
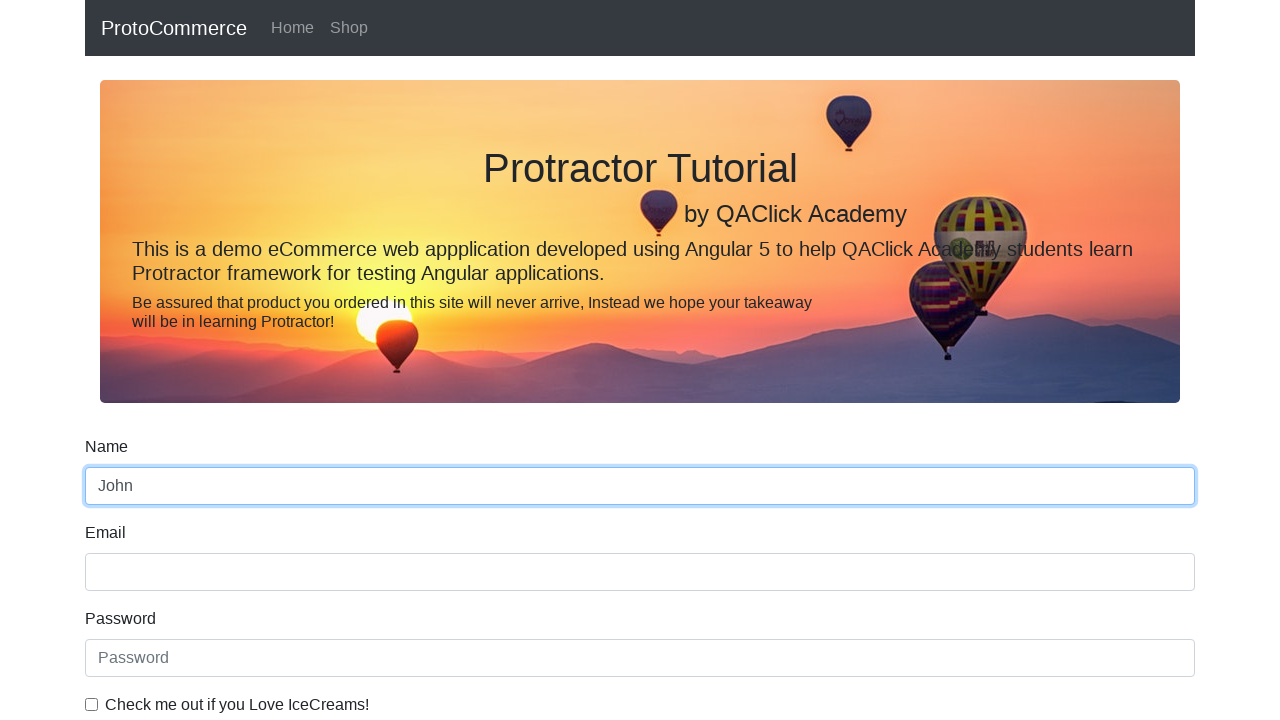

Clicked on email input field at (640, 572) on input[name='email']
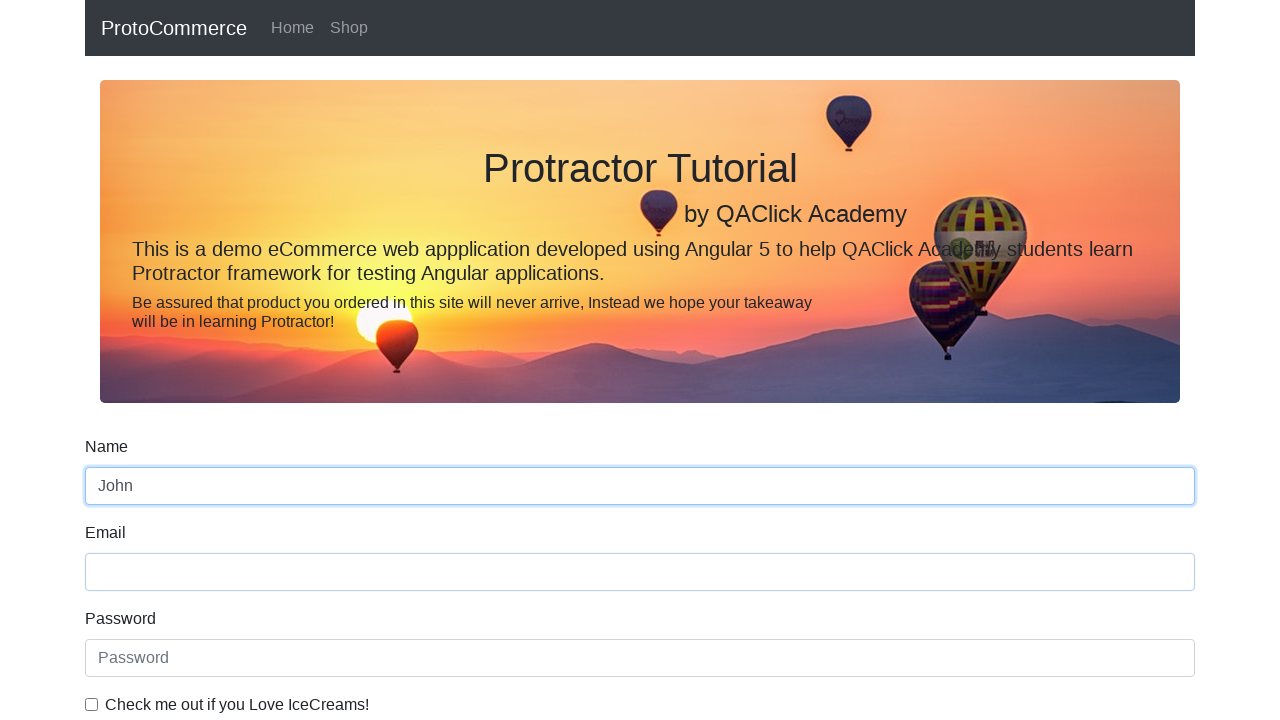

Filled email field with 'email@email.com' on input[name='email']
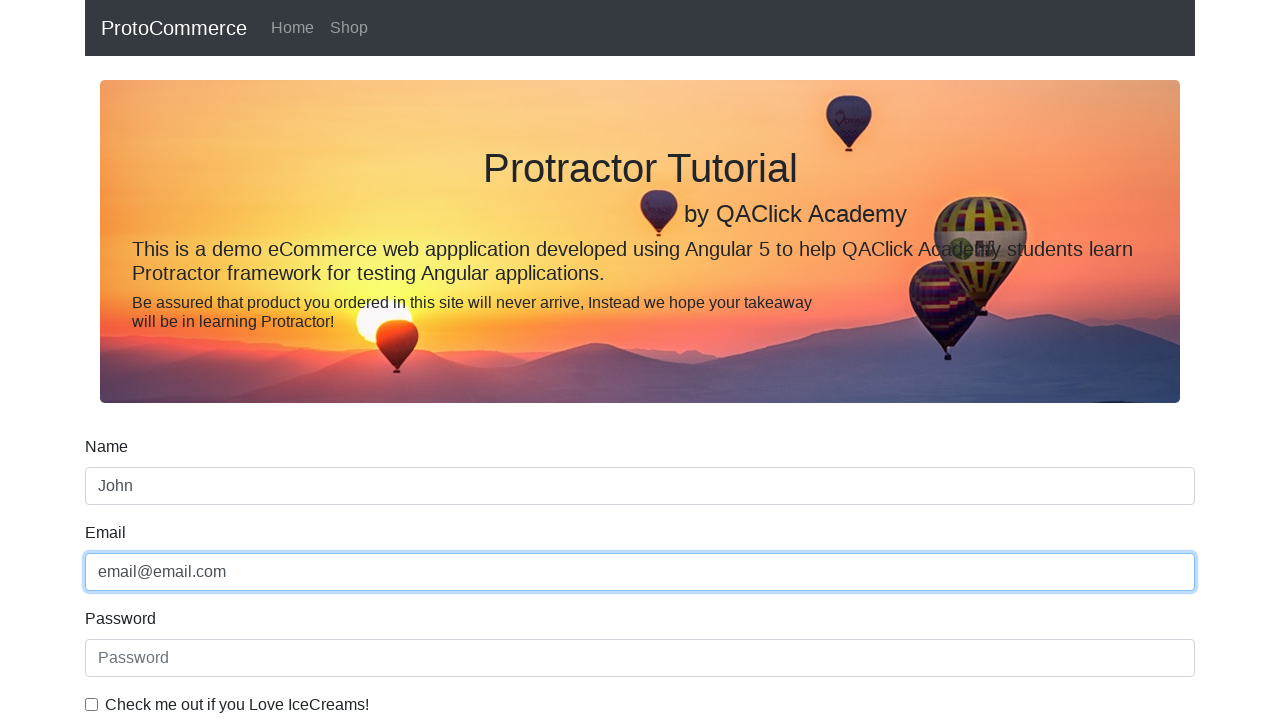

Clicked on password input field at (640, 658) on #exampleInputPassword1
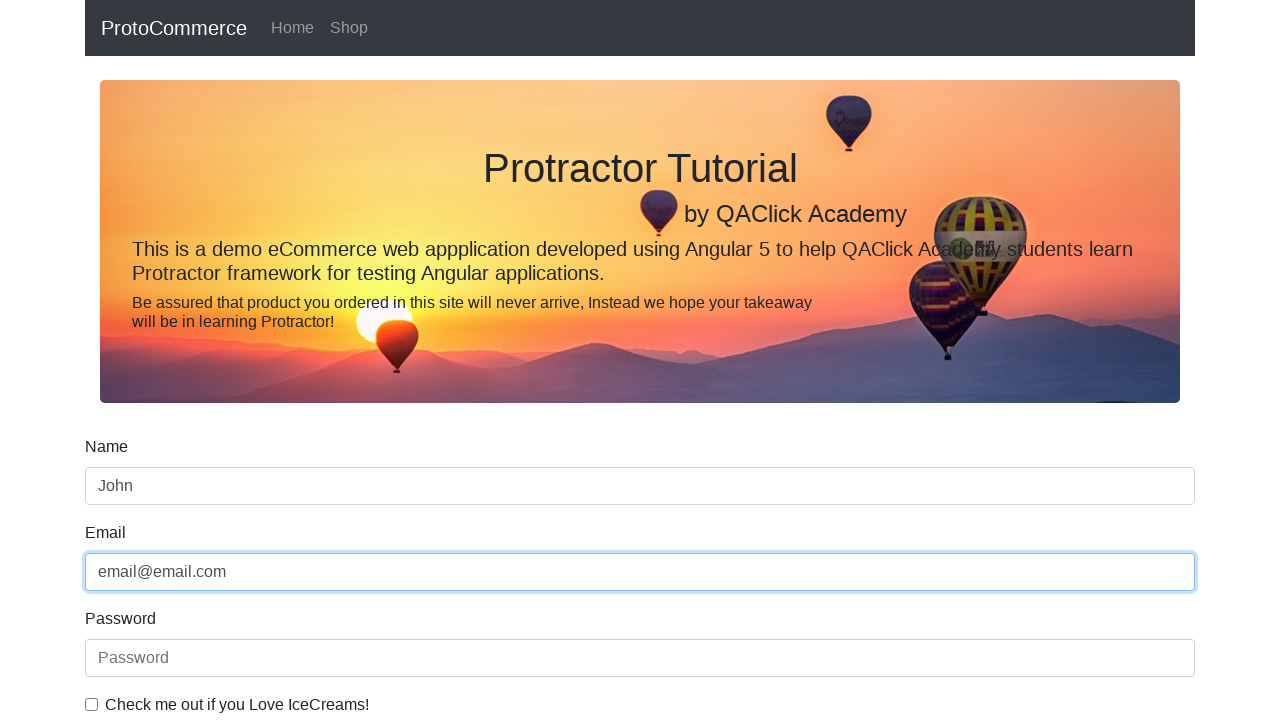

Filled password field with 'password' on #exampleInputPassword1
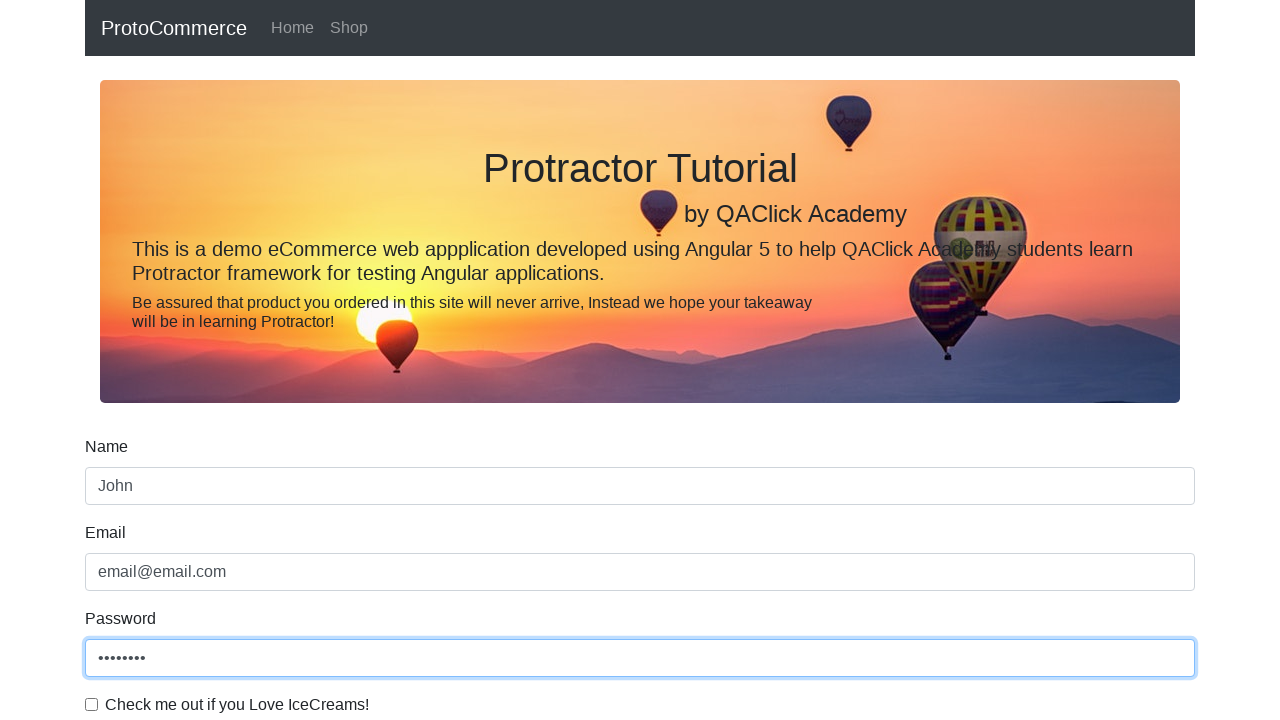

Checked the checkbox at (92, 704) on #exampleCheck1
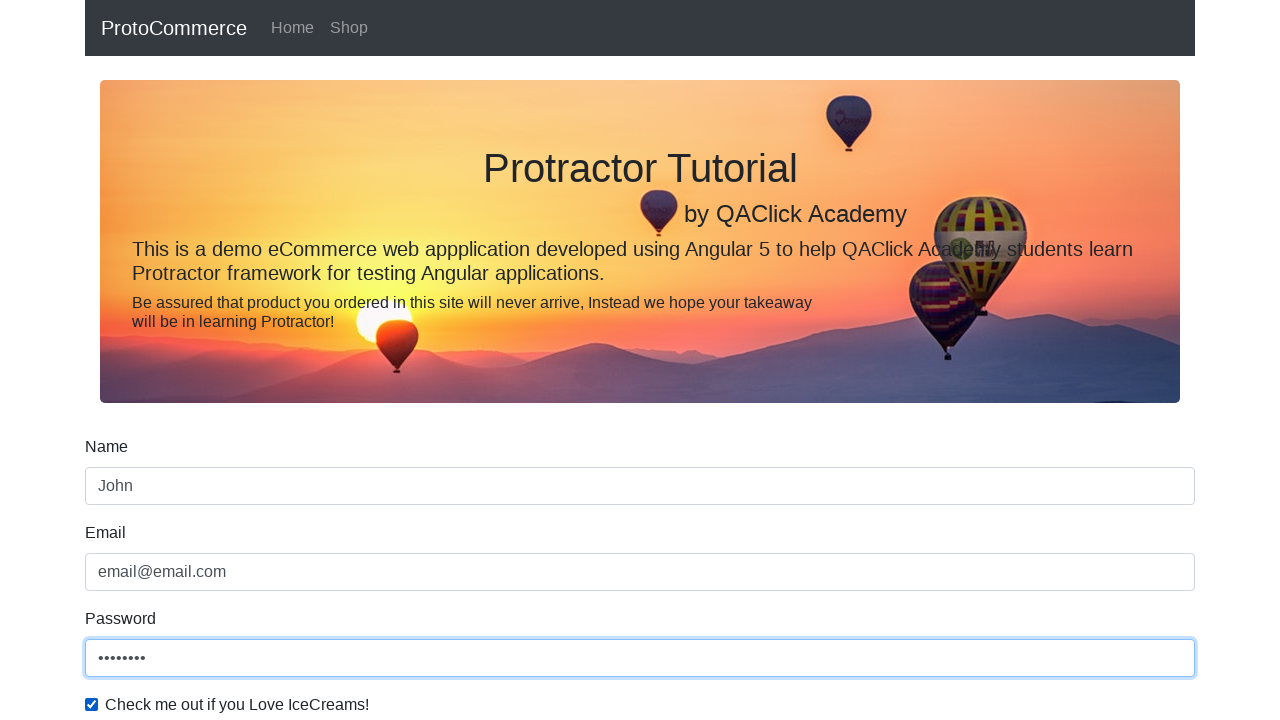

Clicked on dropdown field at (640, 360) on #exampleFormControlSelect1
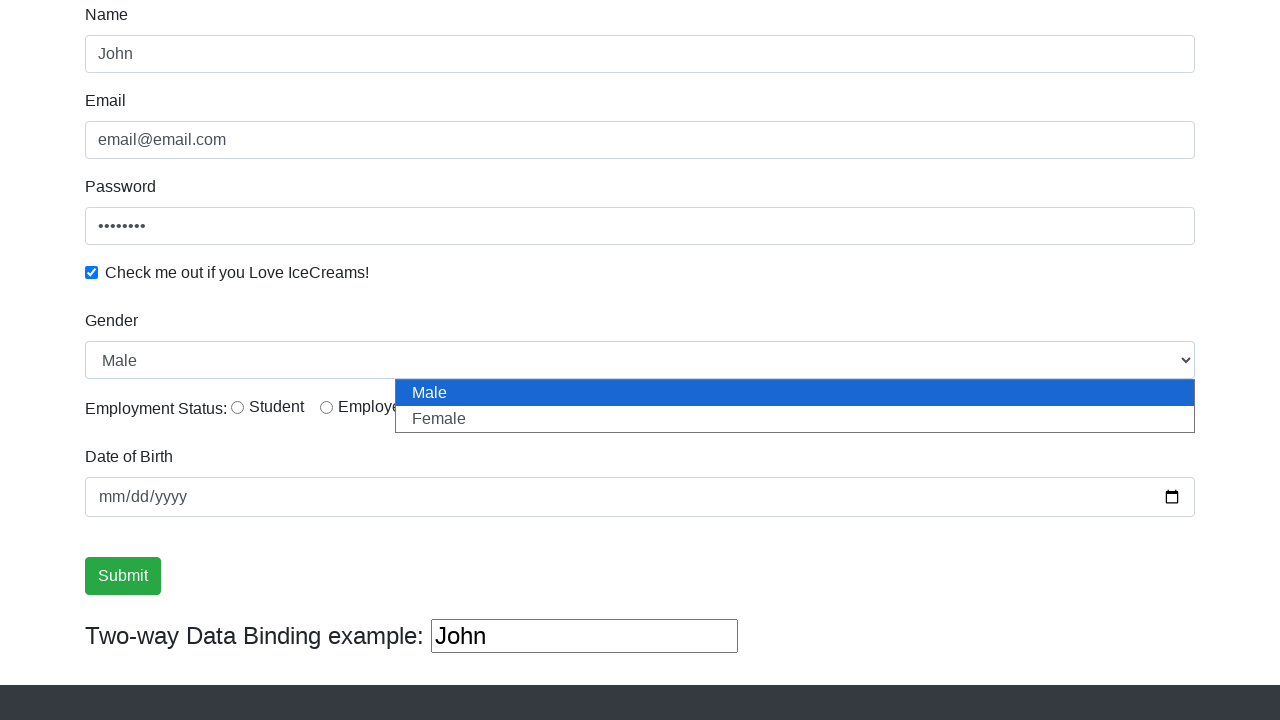

Selected first option from dropdown on #exampleFormControlSelect1
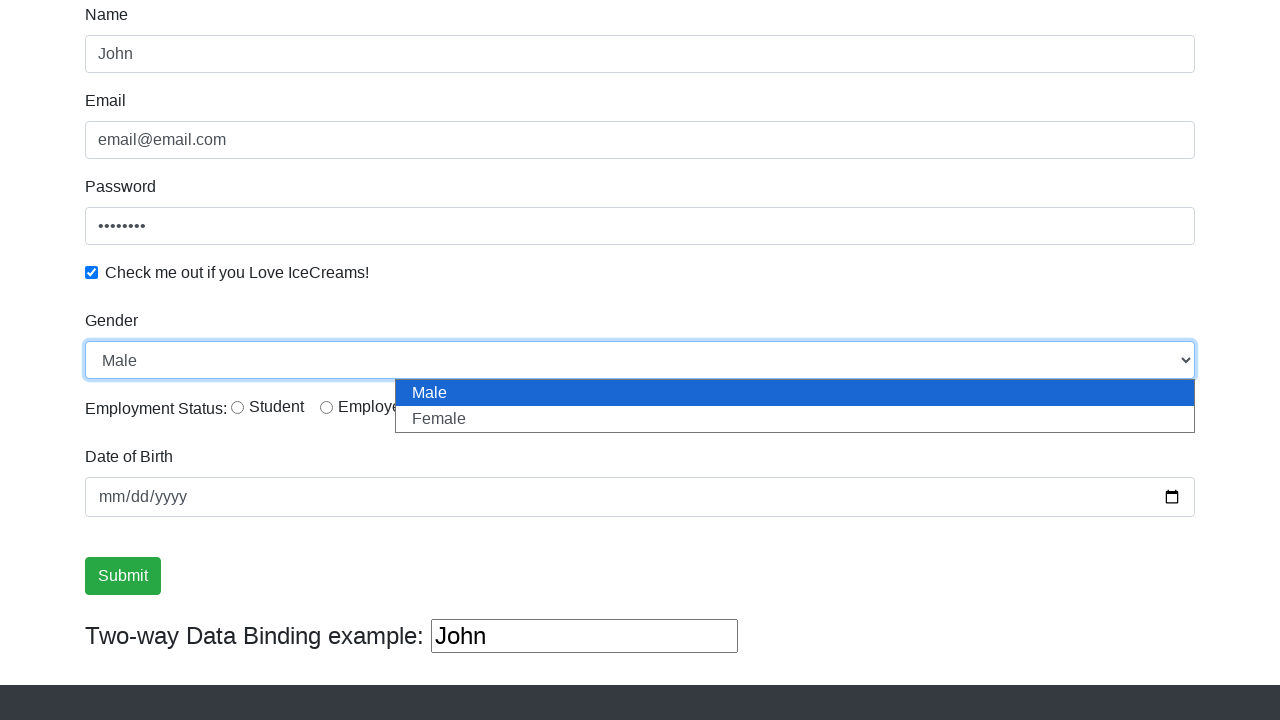

Selected radio button option at (238, 407) on #inlineRadio1
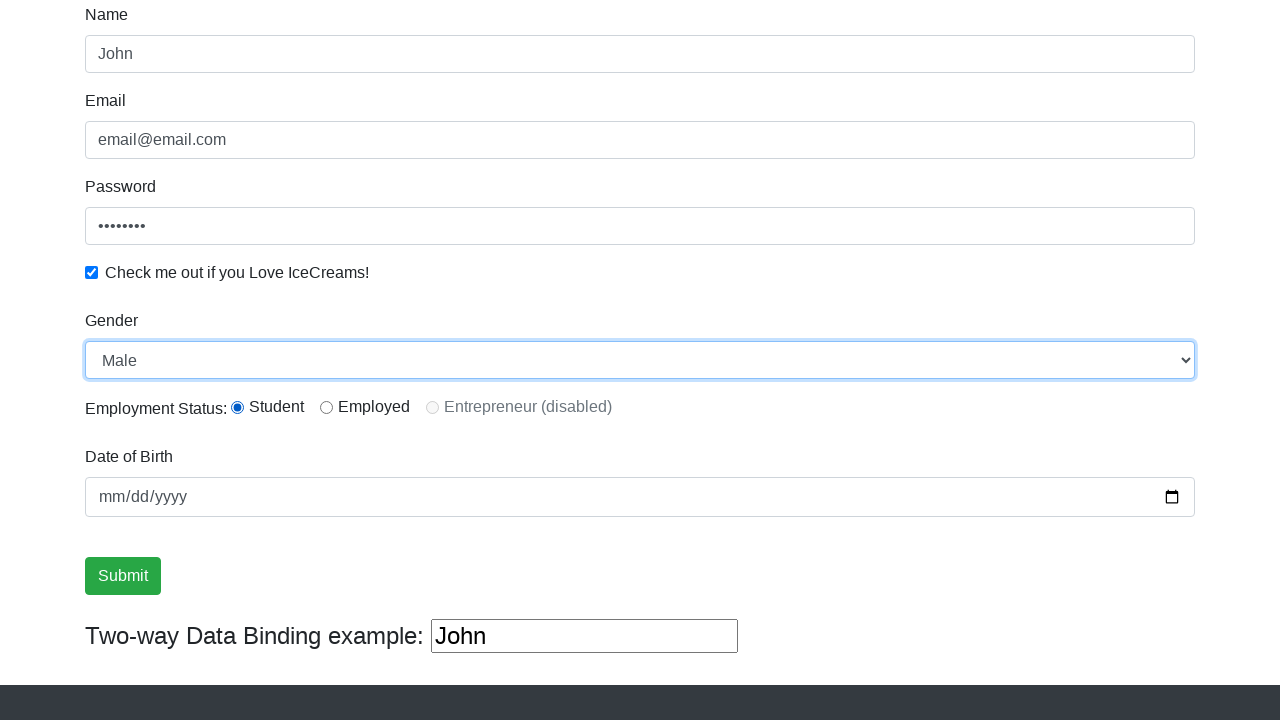

Clicked on date of birth input field at (640, 497) on input[name='bday']
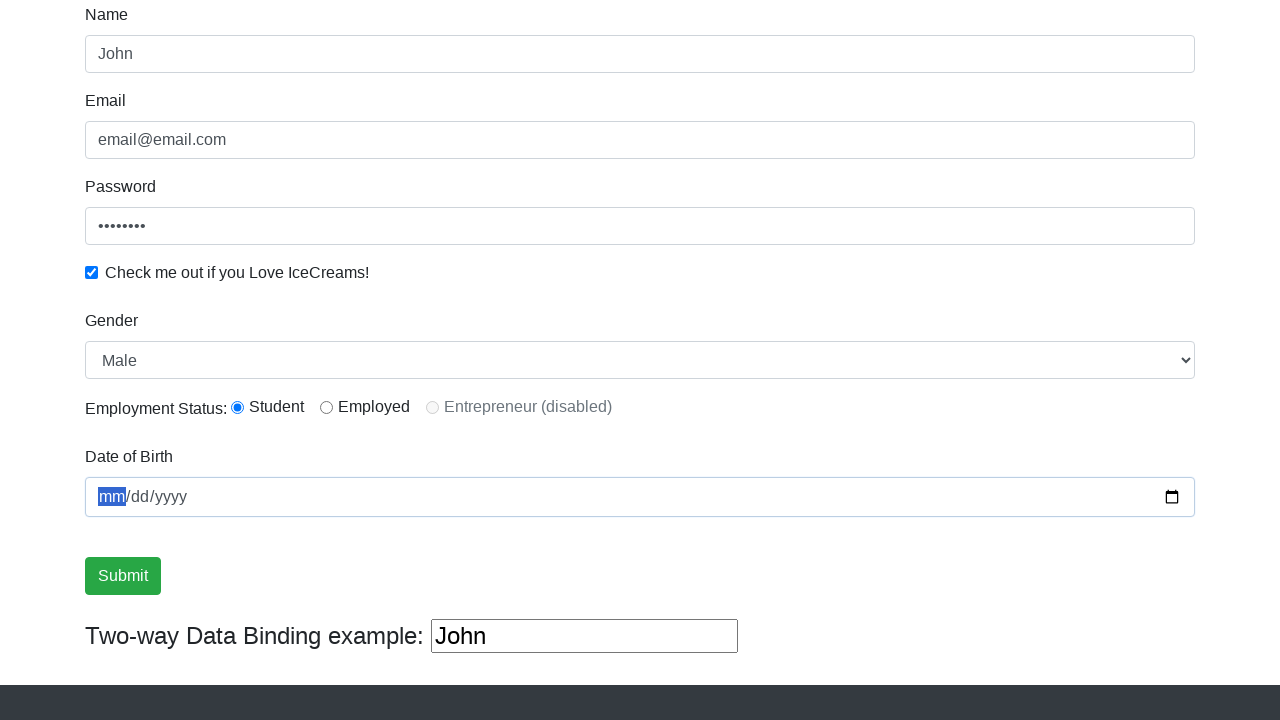

Filled date of birth field with '1991-01-01' on input[name='bday']
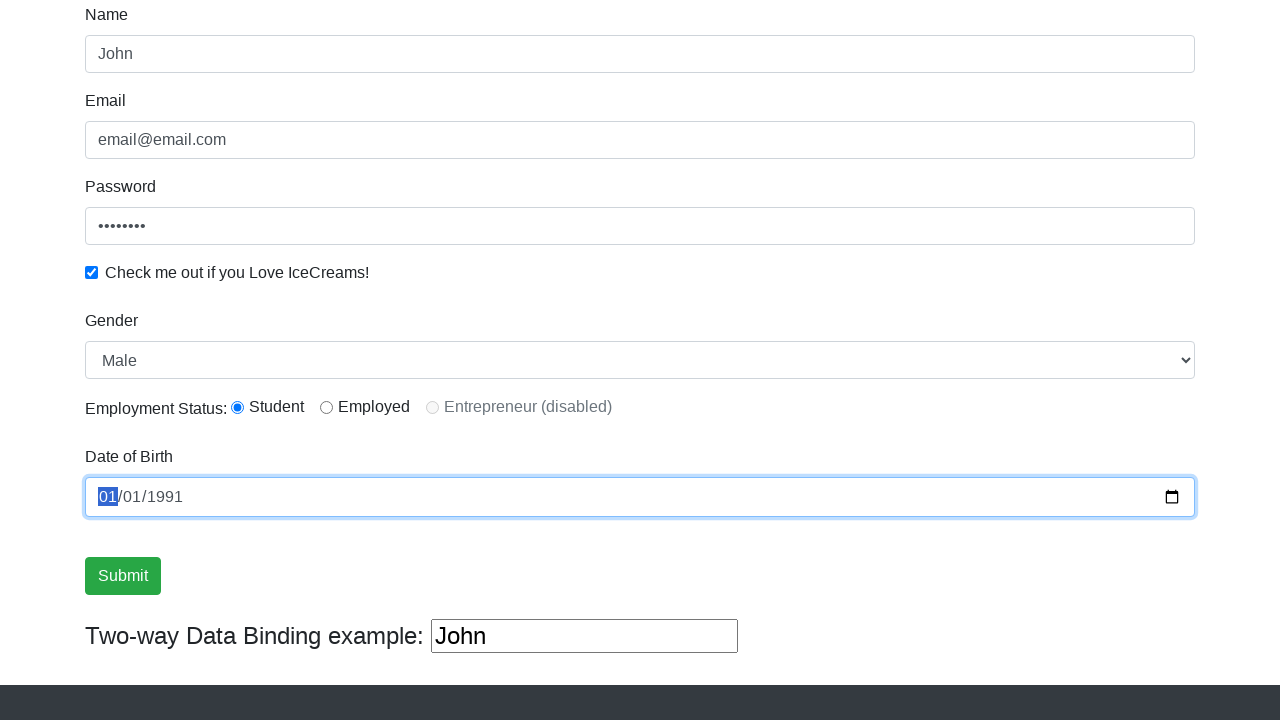

Clicked submit button to submit the form at (123, 576) on .btn
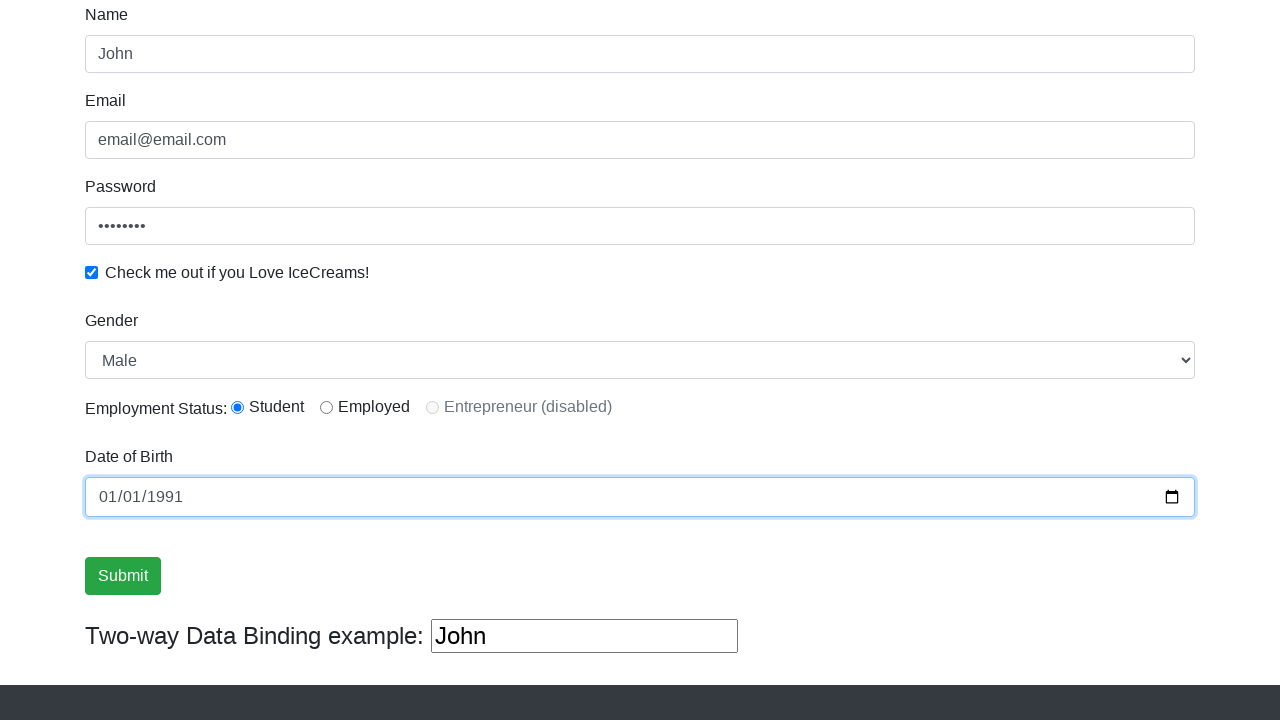

Form submission completed and page loaded
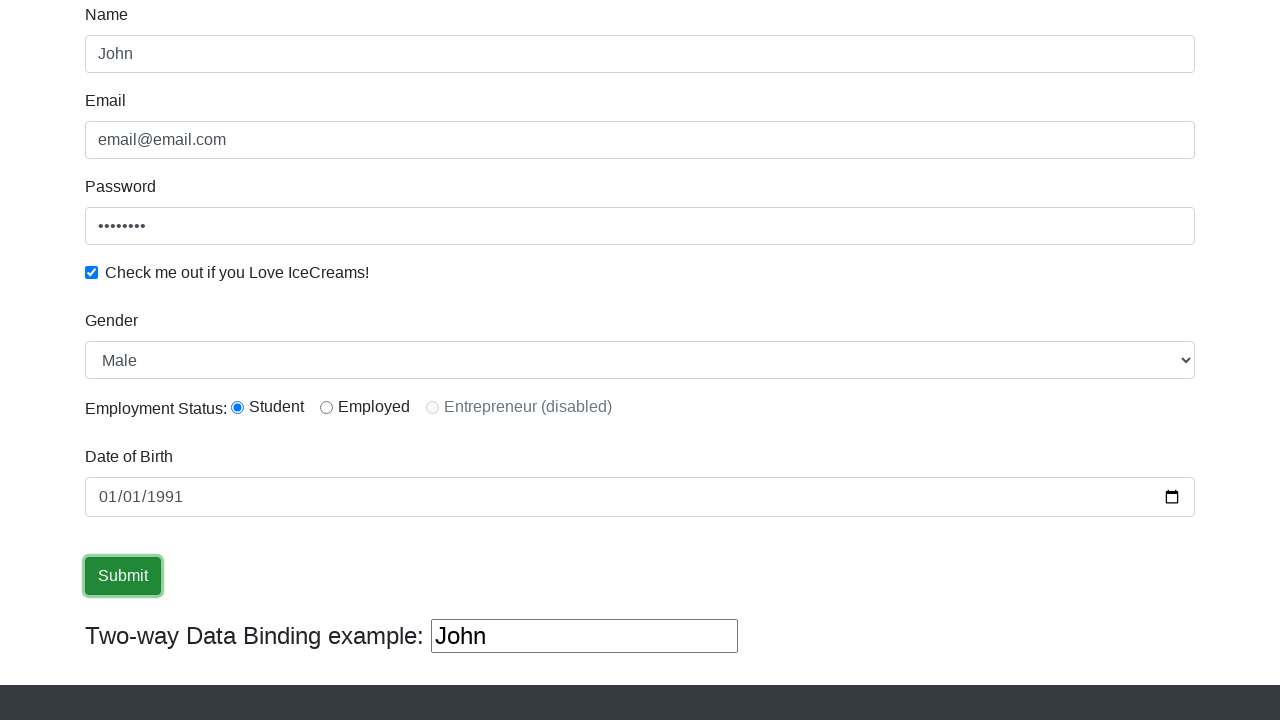

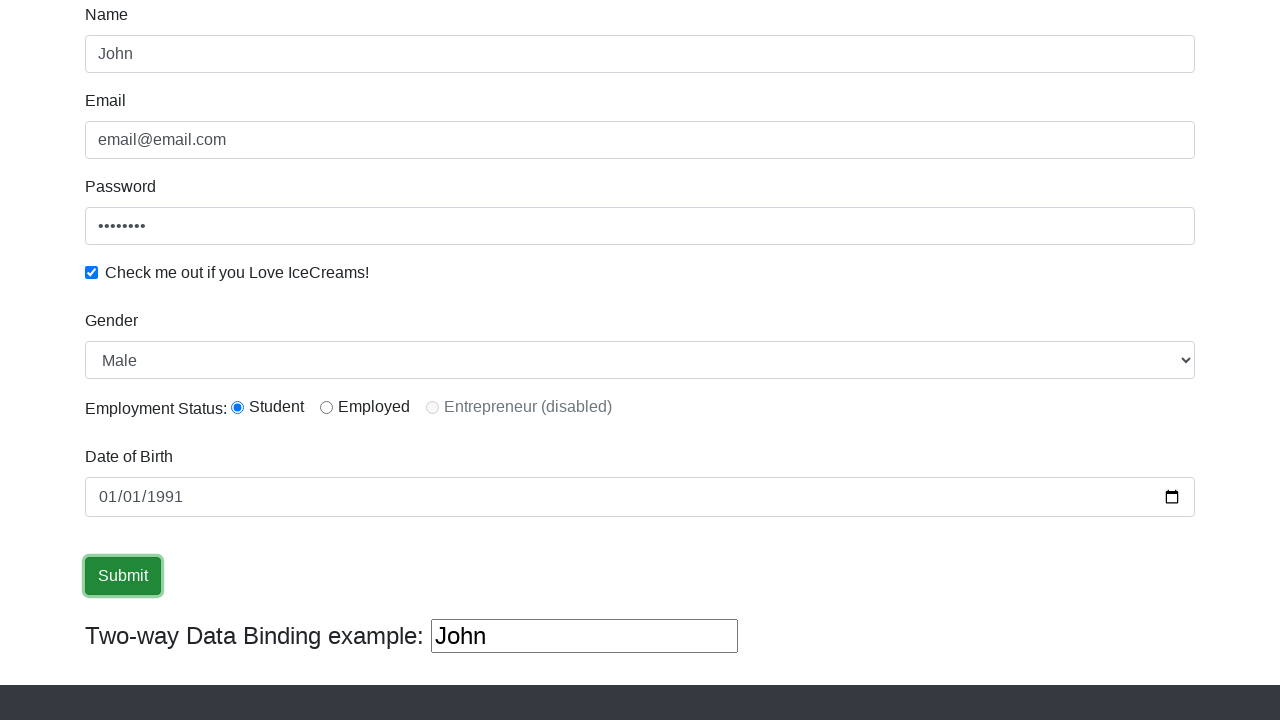